Tests scrolling functionality by navigating to W3Schools homepage and clicking on the JavaScript heading element, which should scroll it into view.

Starting URL: https://www.w3schools.com/

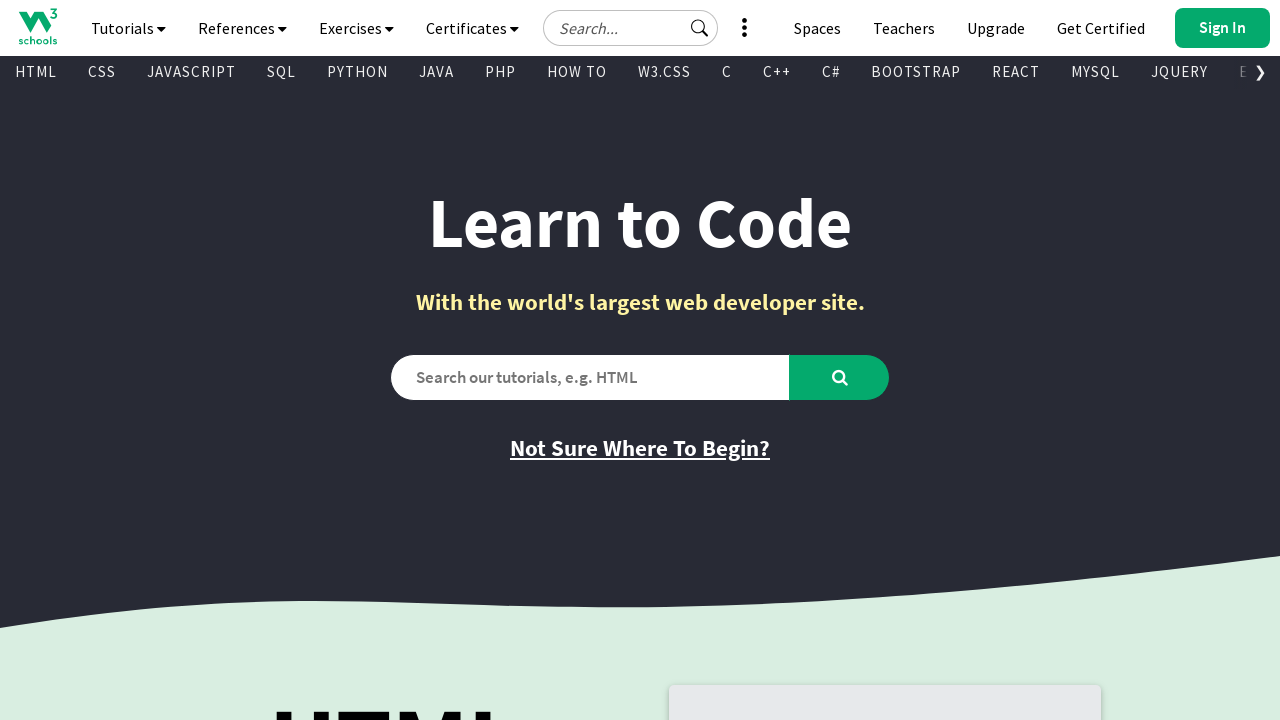

Navigated to W3Schools homepage
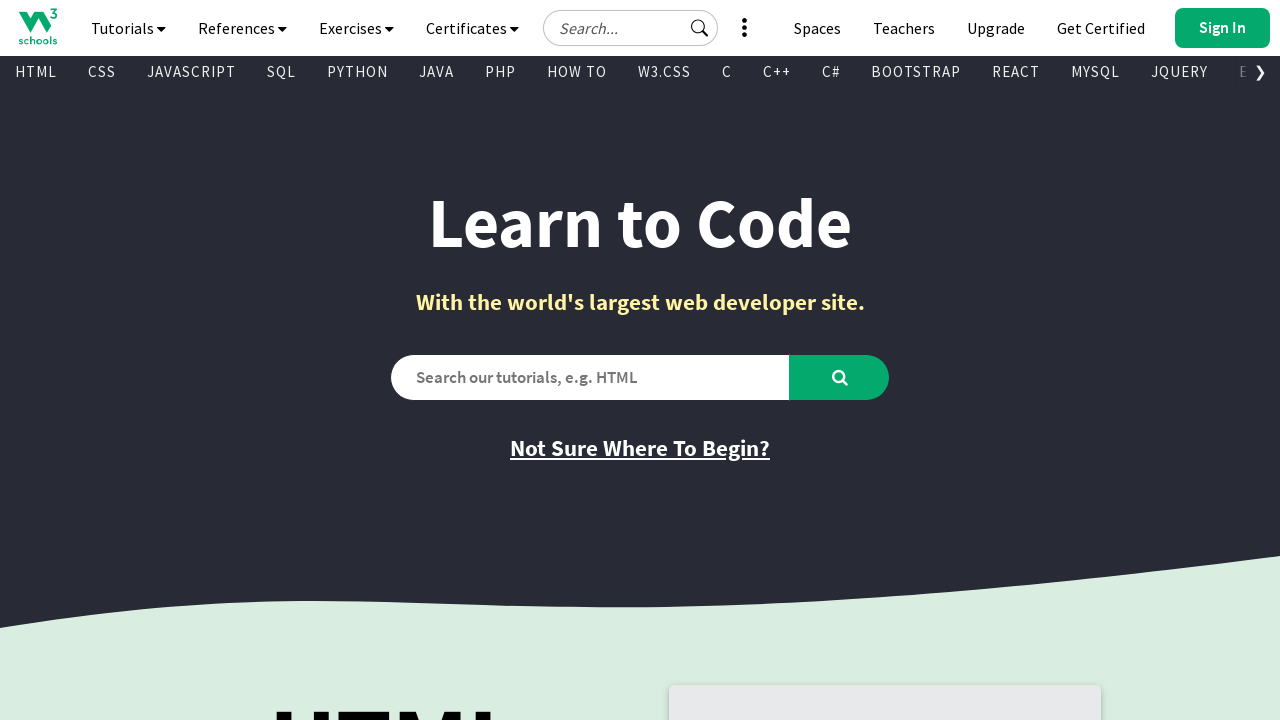

Clicked on JavaScript heading element to scroll it into view at (395, 360) on xpath=//h1[.='JavaScript']
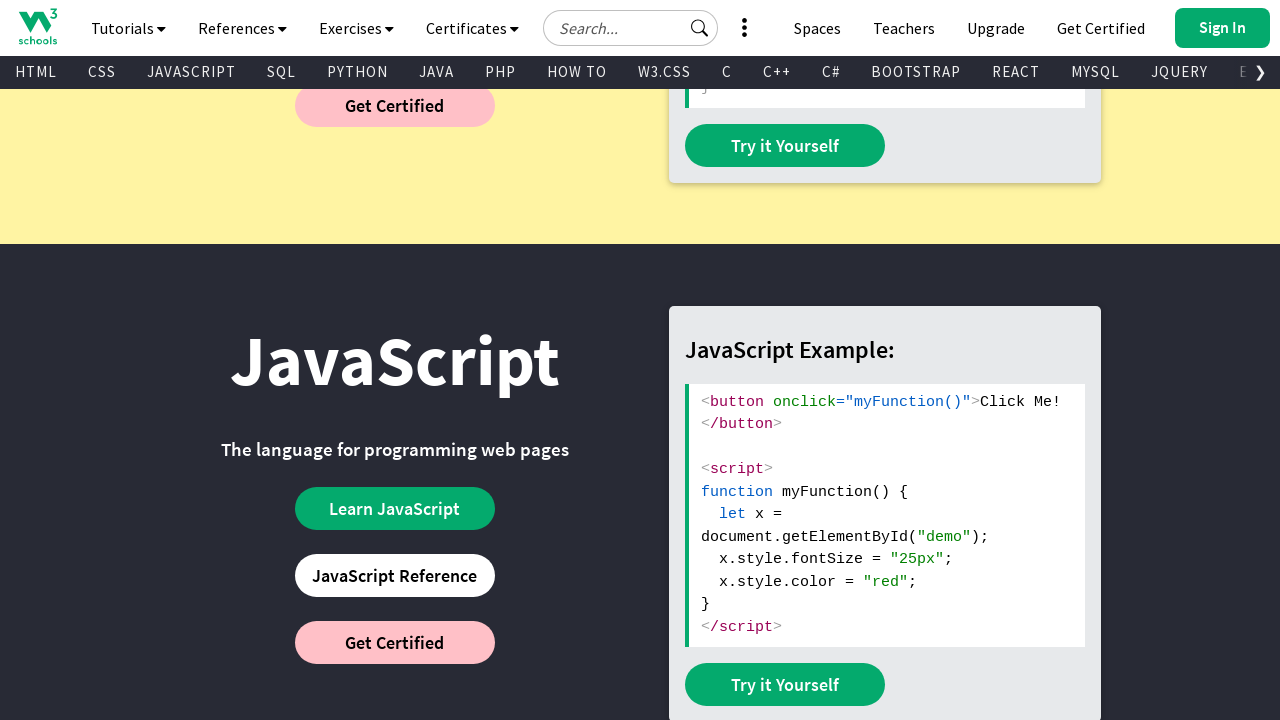

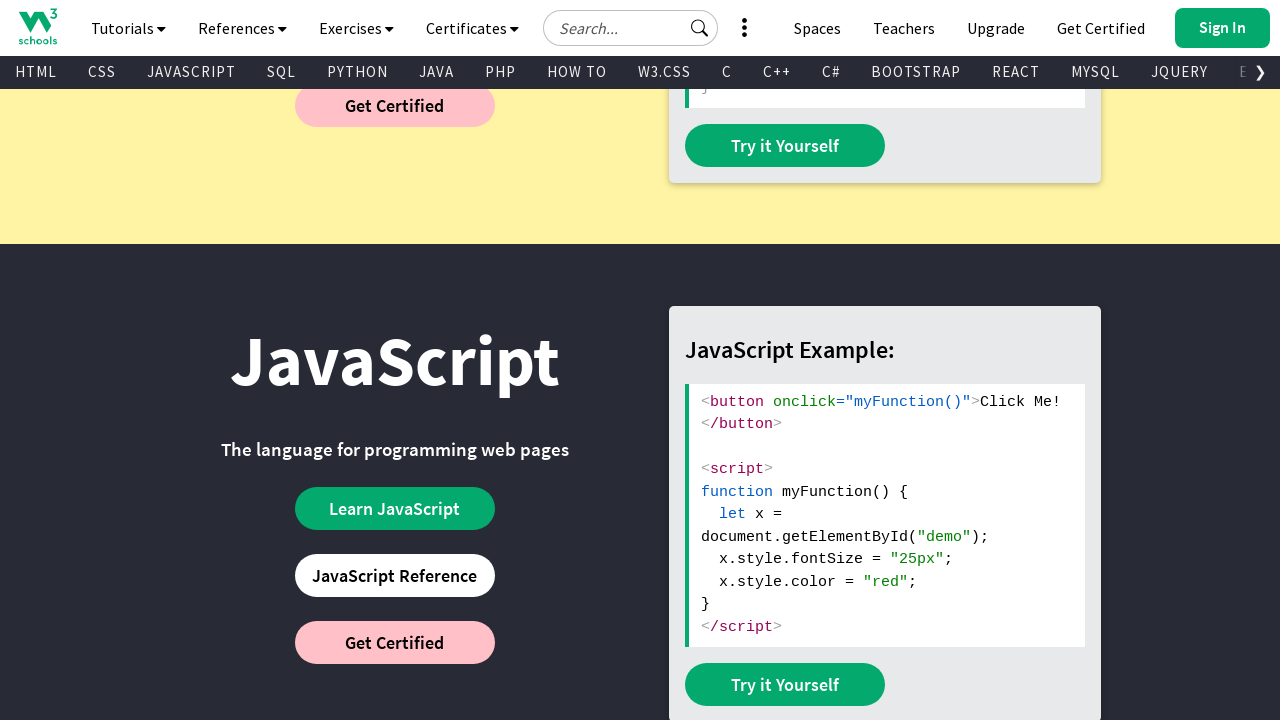